Tests A/B test opt-out functionality by verifying the page shows an A/B test variation, then adding an opt-out cookie, refreshing, and confirming the page shows "No A/B Test".

Starting URL: http://the-internet.herokuapp.com/abtest

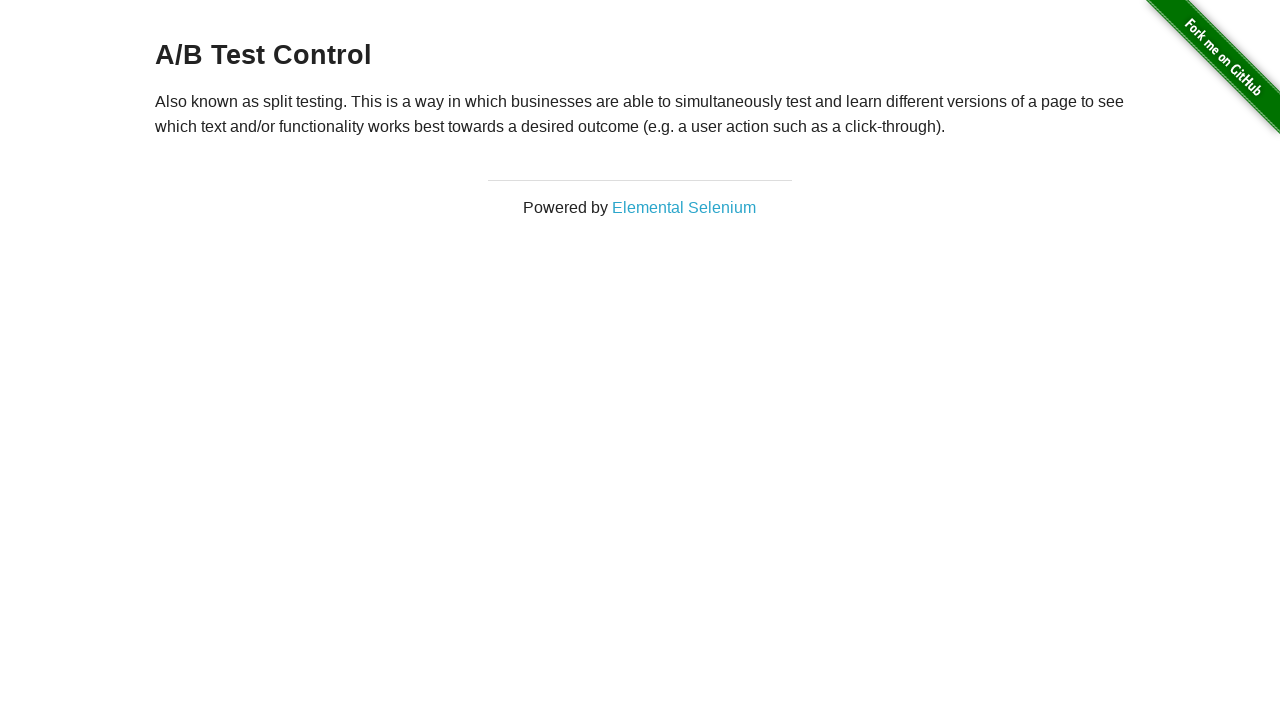

Retrieved heading text from page to verify A/B test group
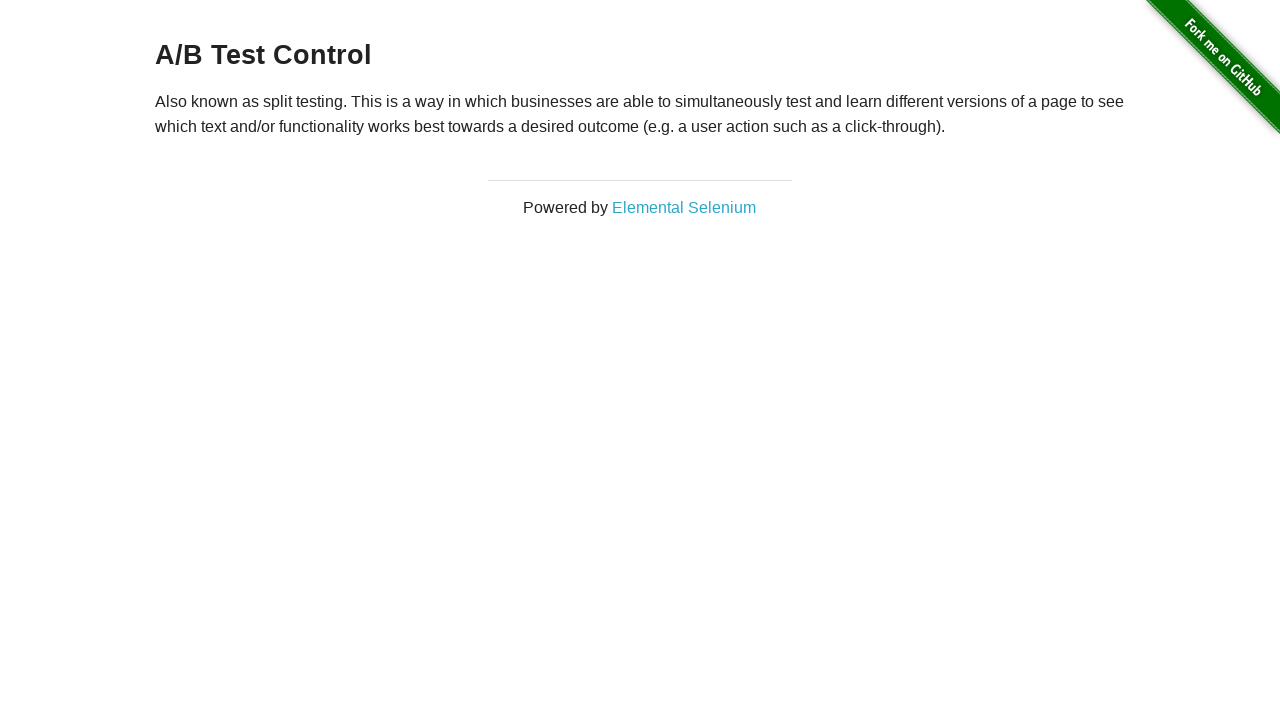

Verified page shows A/B test variation (Variation 1 or Control)
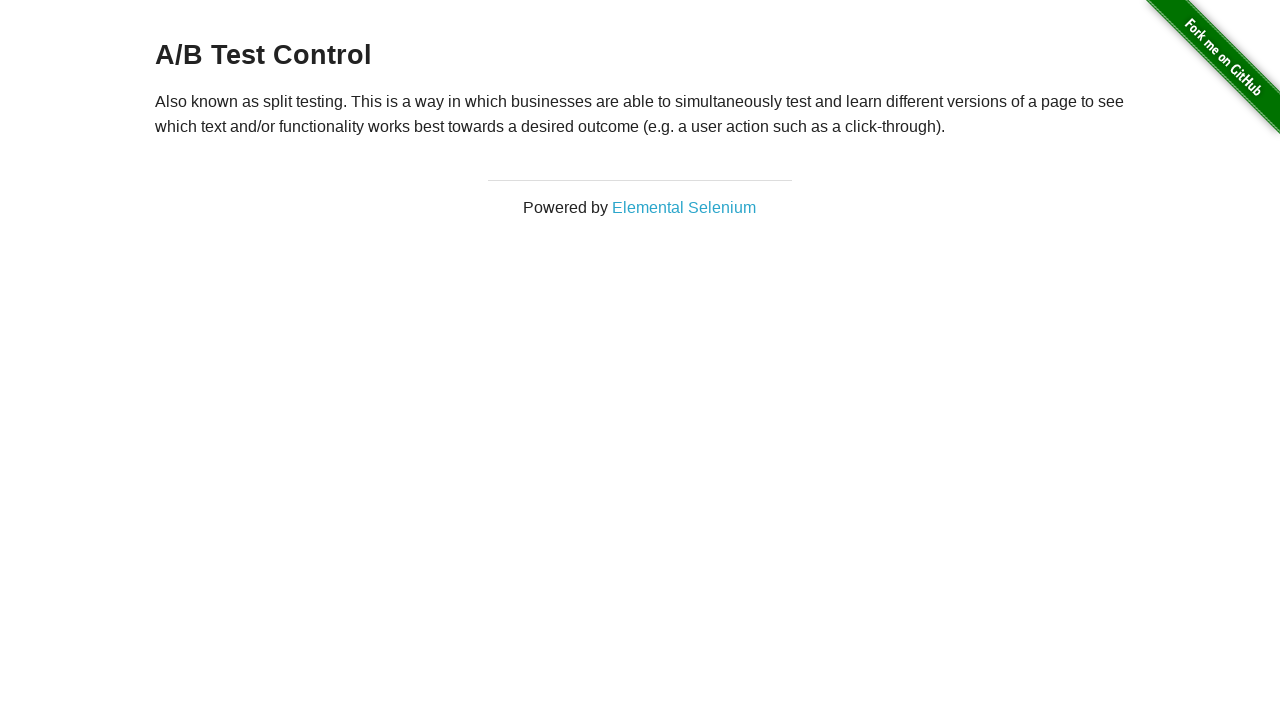

Added optimizelyOptOut cookie to context
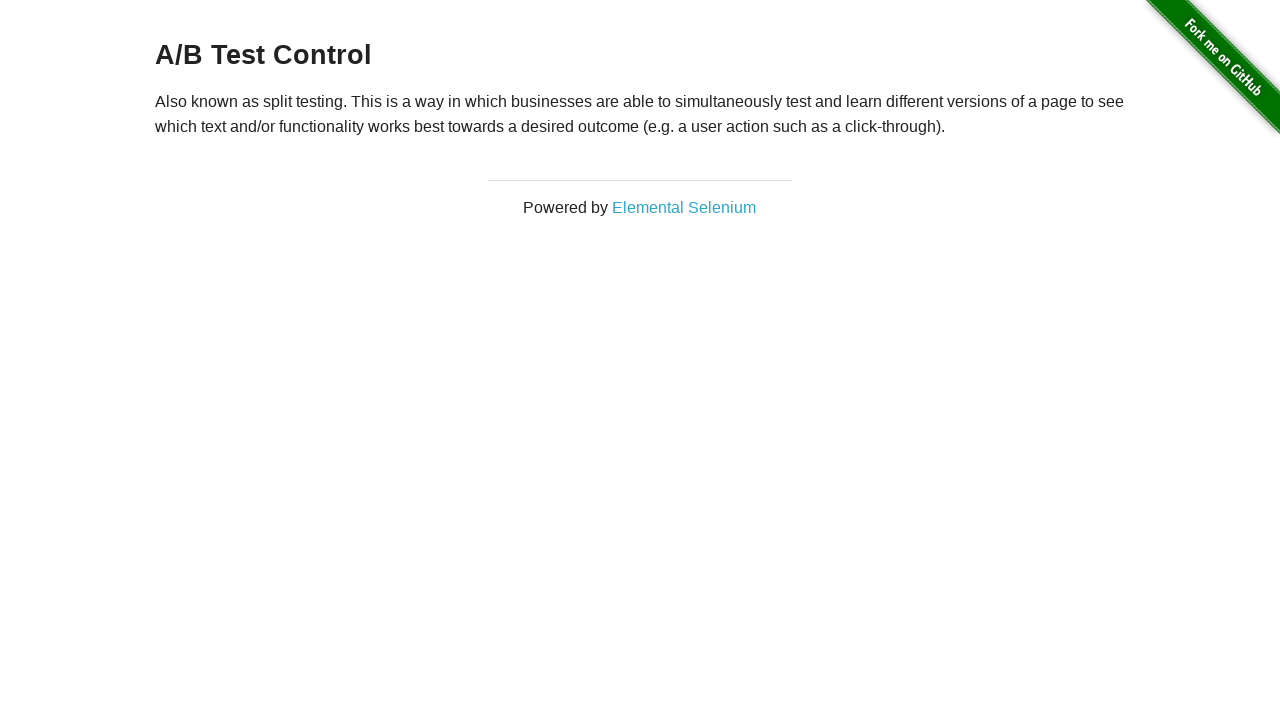

Reloaded page after adding opt-out cookie
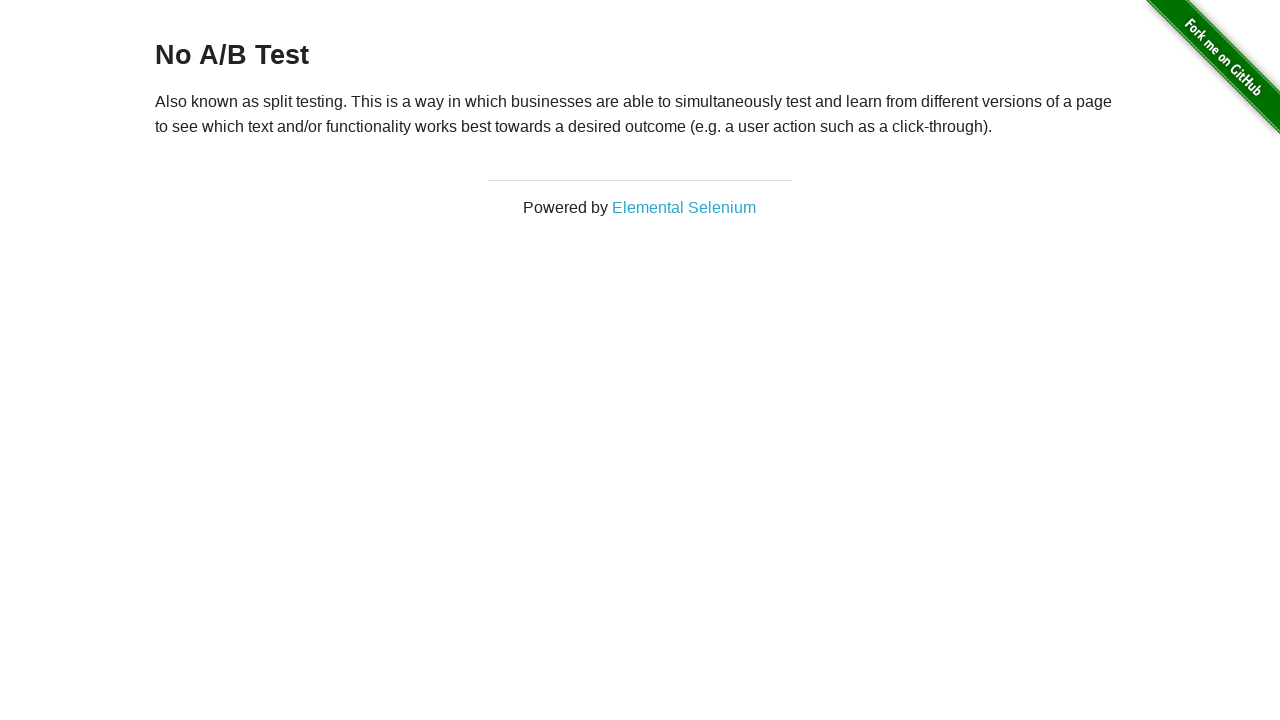

Retrieved heading text from page after reload to verify opt-out
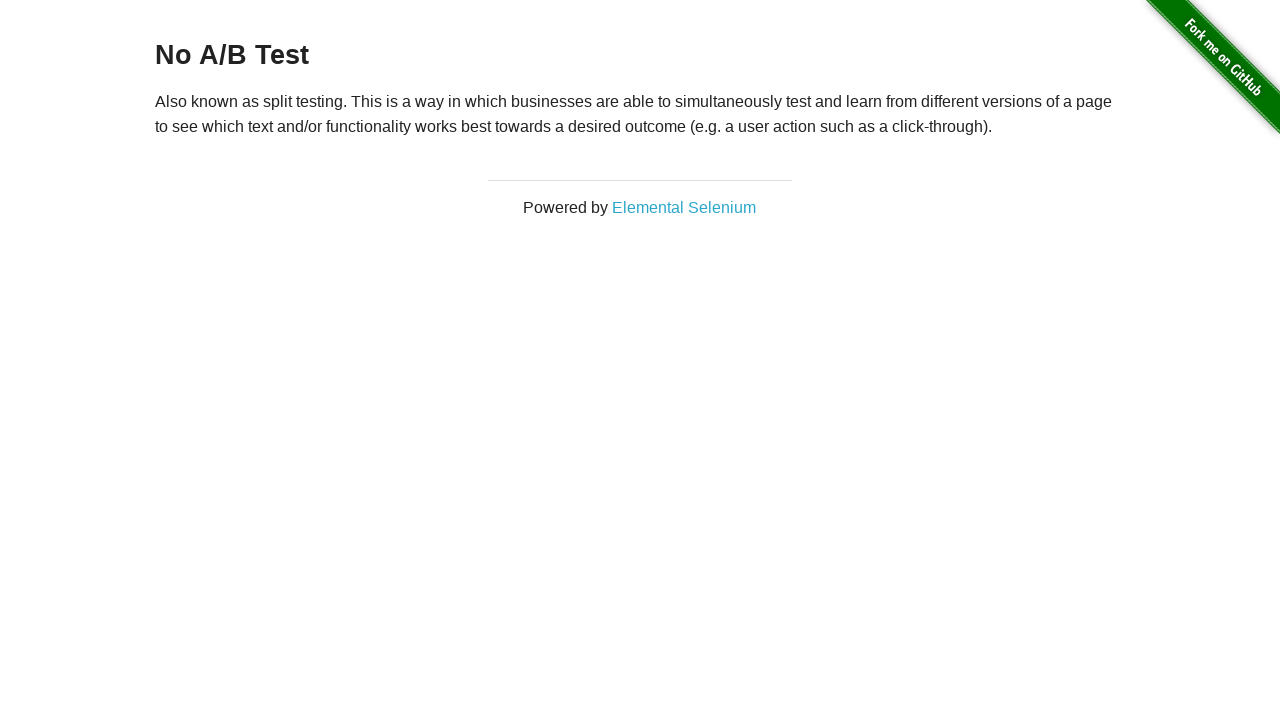

Verified page now displays 'No A/B Test' after opt-out cookie was applied
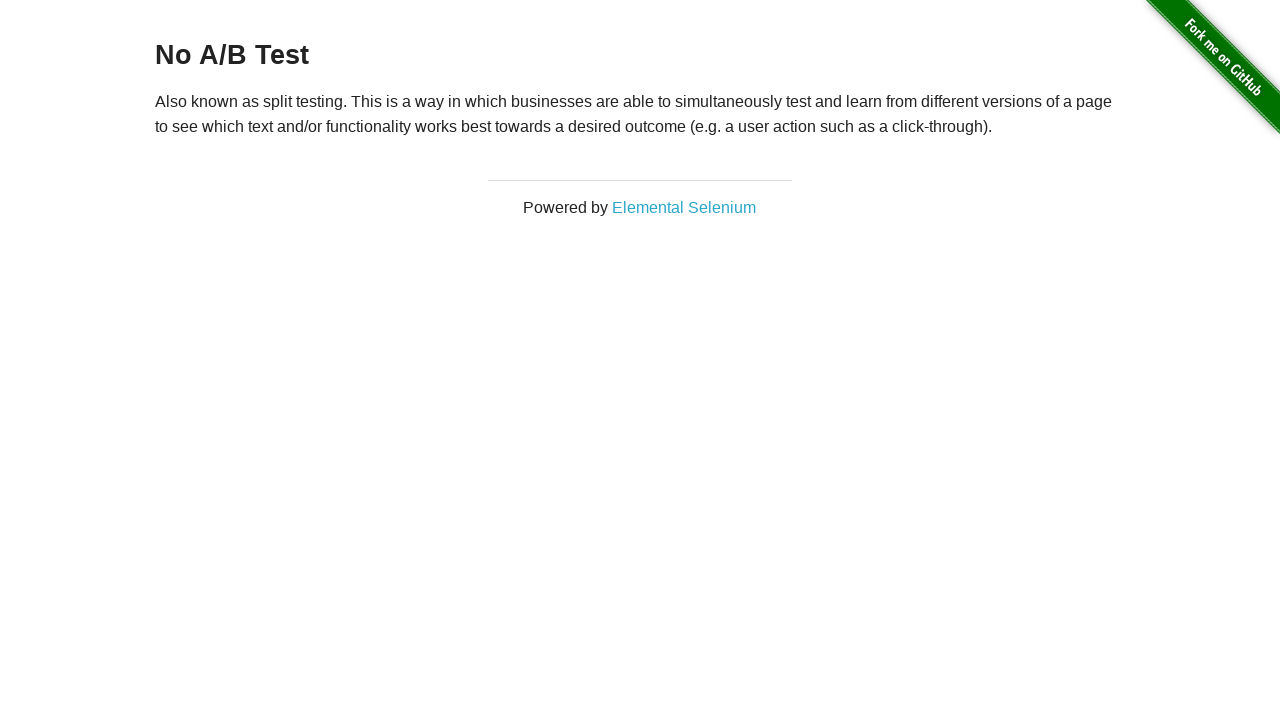

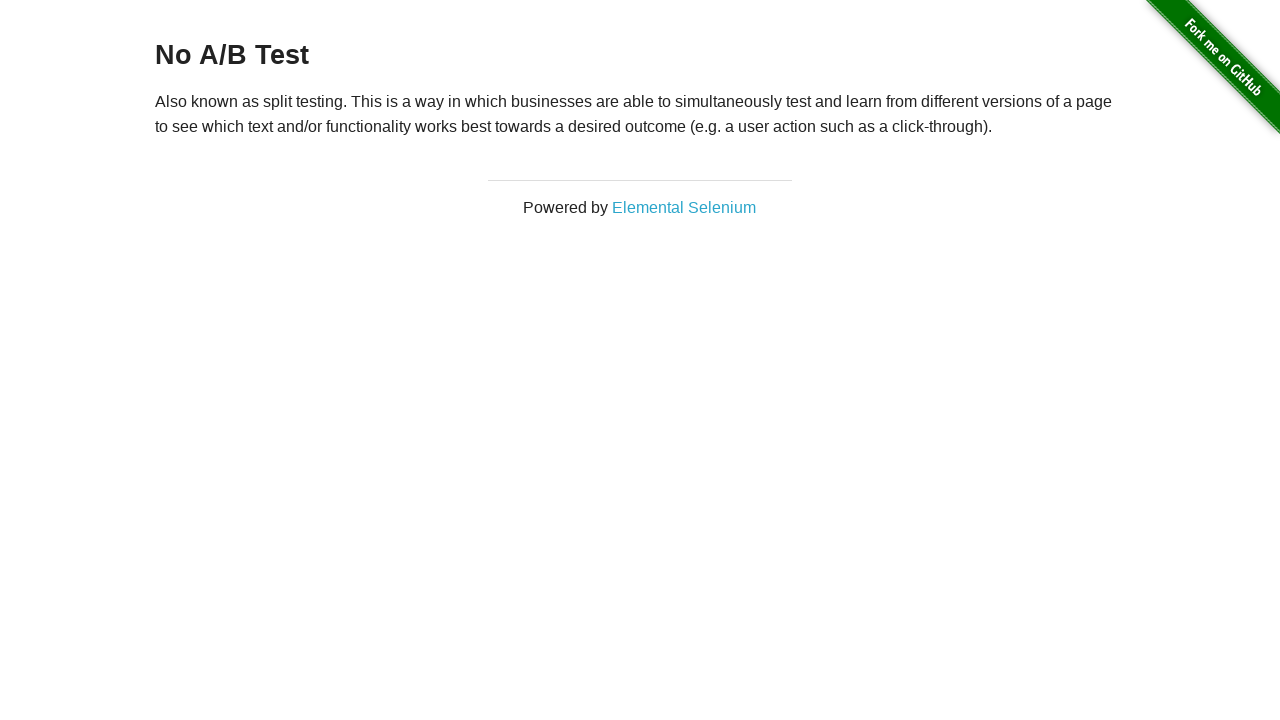